Navigates to the Demoblaze homepage and retrieves the list of phone products displayed

Starting URL: https://www.demoblaze.com/

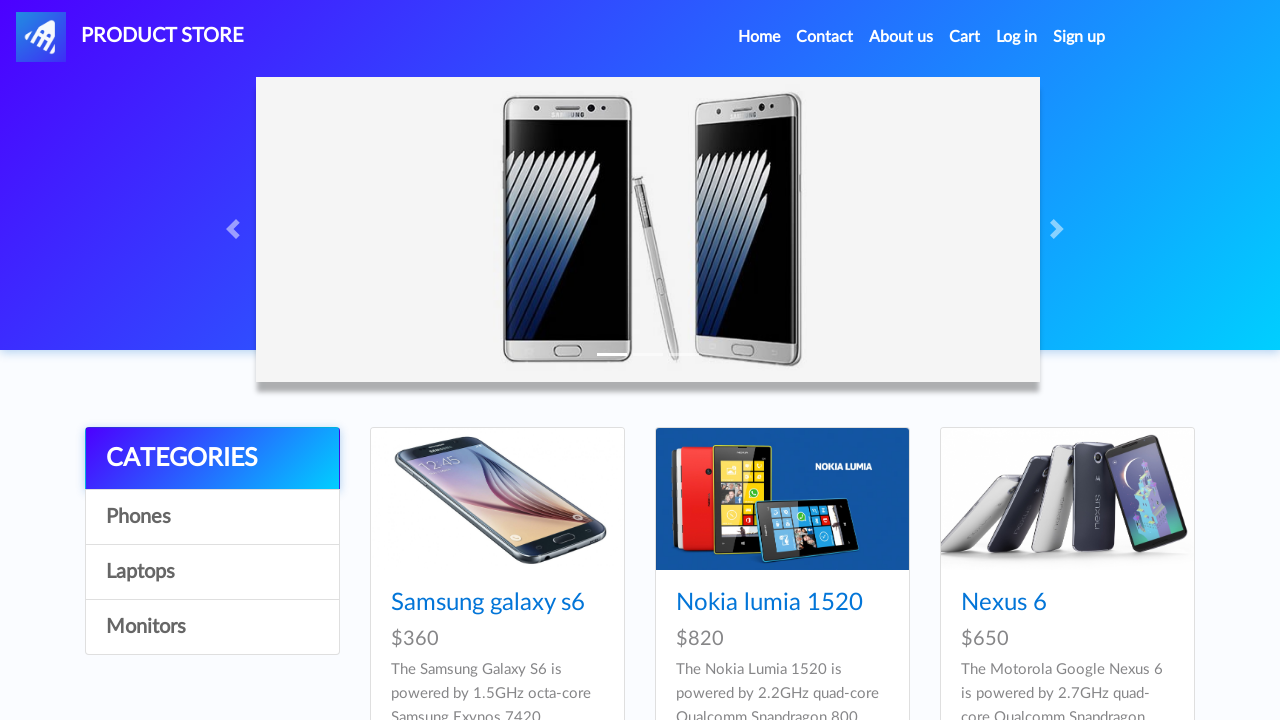

Waited for phone product links to load on the page
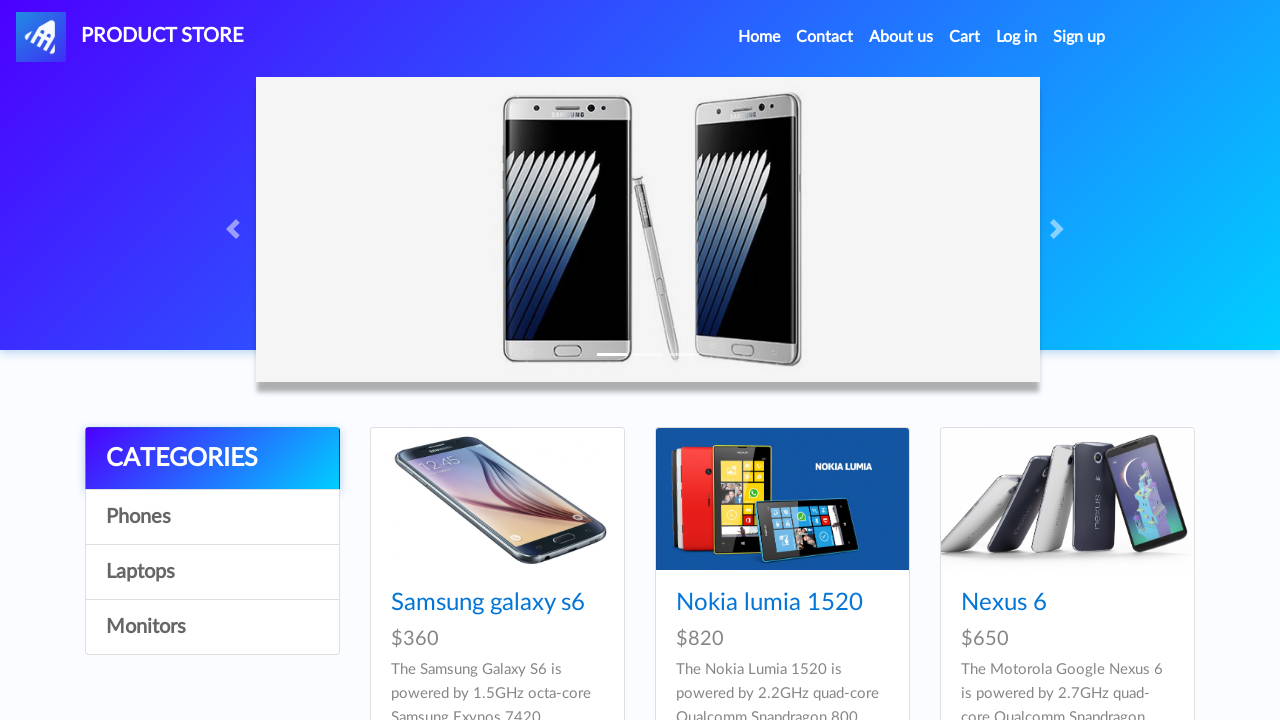

Retrieved all phone product links from the page
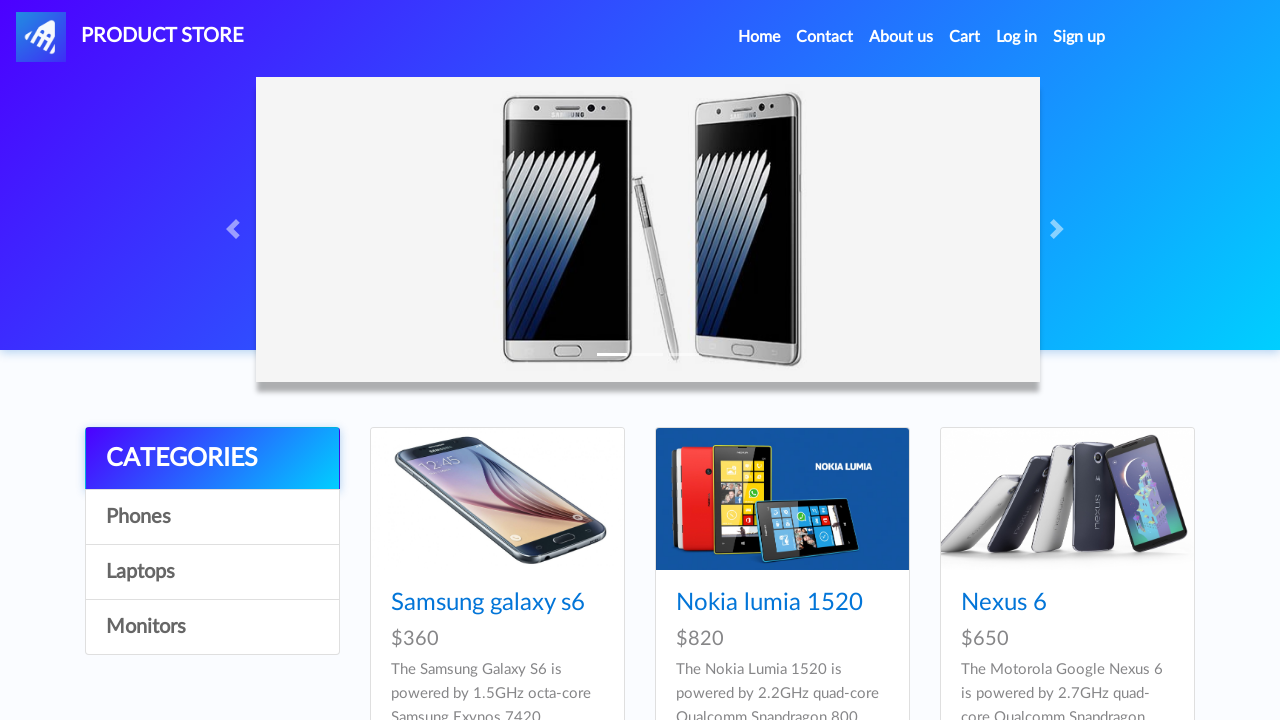

Verified that phone products are present on the page
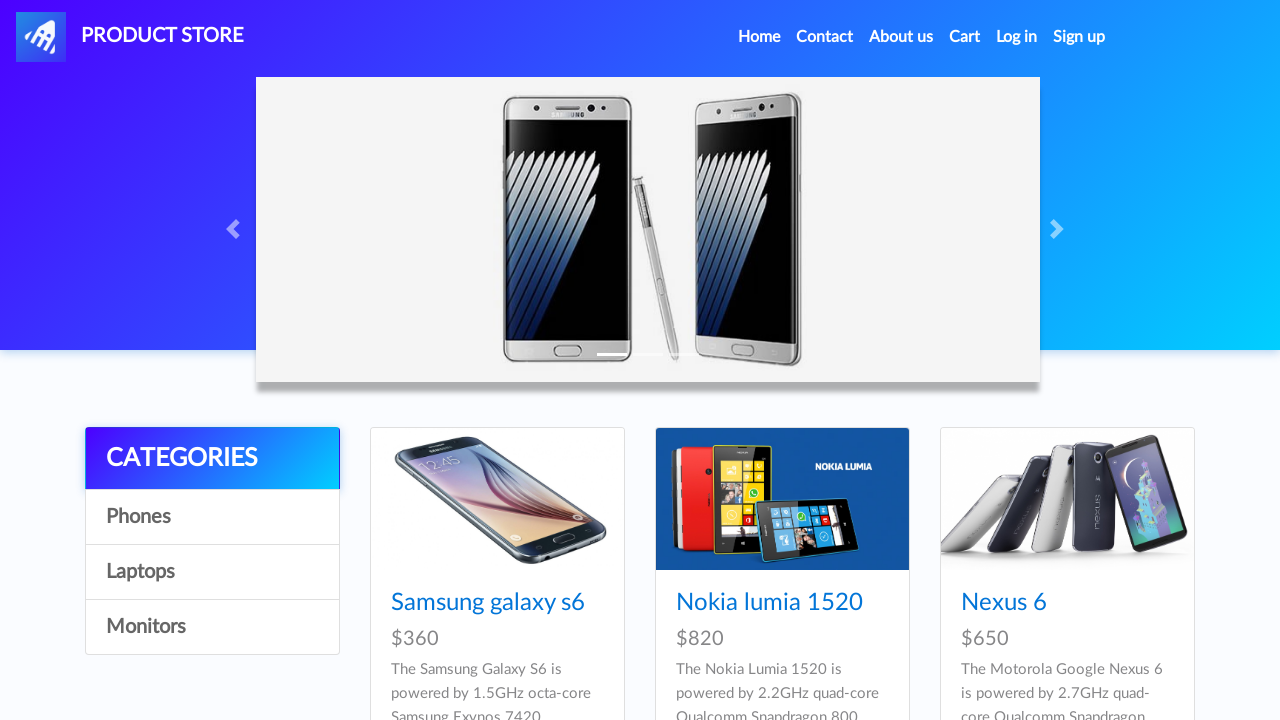

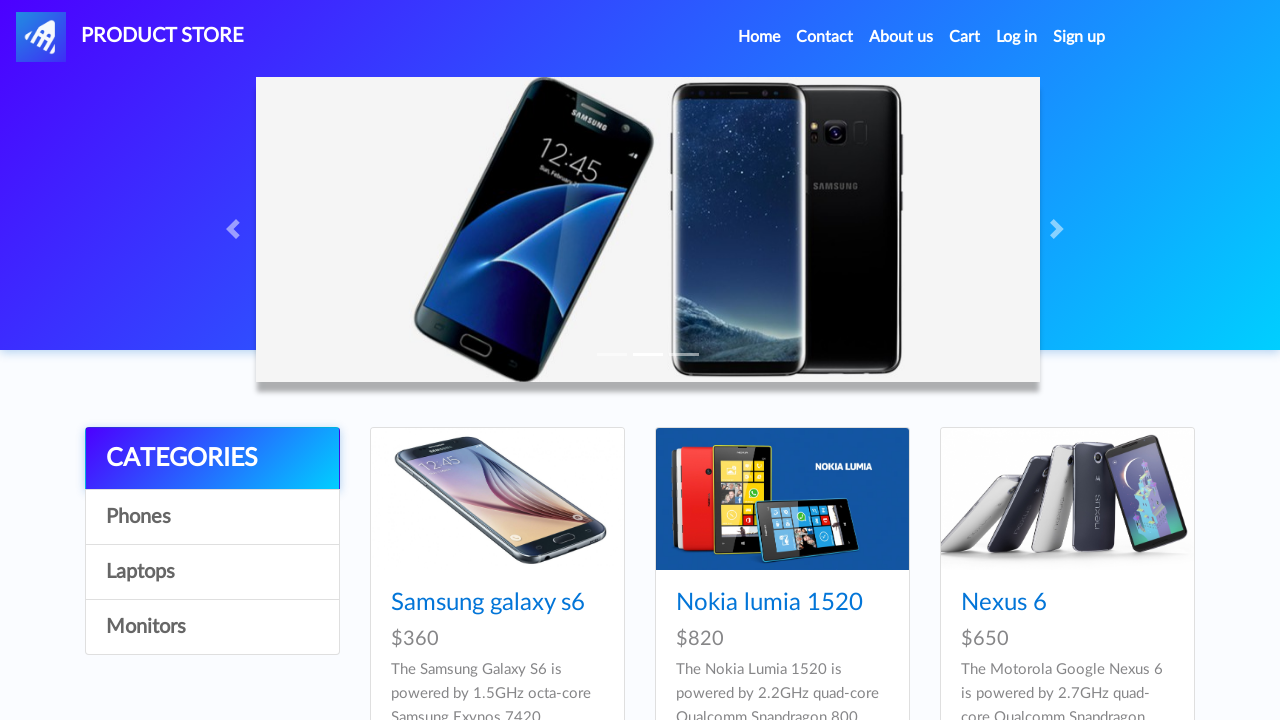